Tests product image gallery functionality including clicking through images and zoom controls

Starting URL: https://yufoodsco.com/collections/noodle-bowls/products/veg-hakka-noodles-pack-of-3

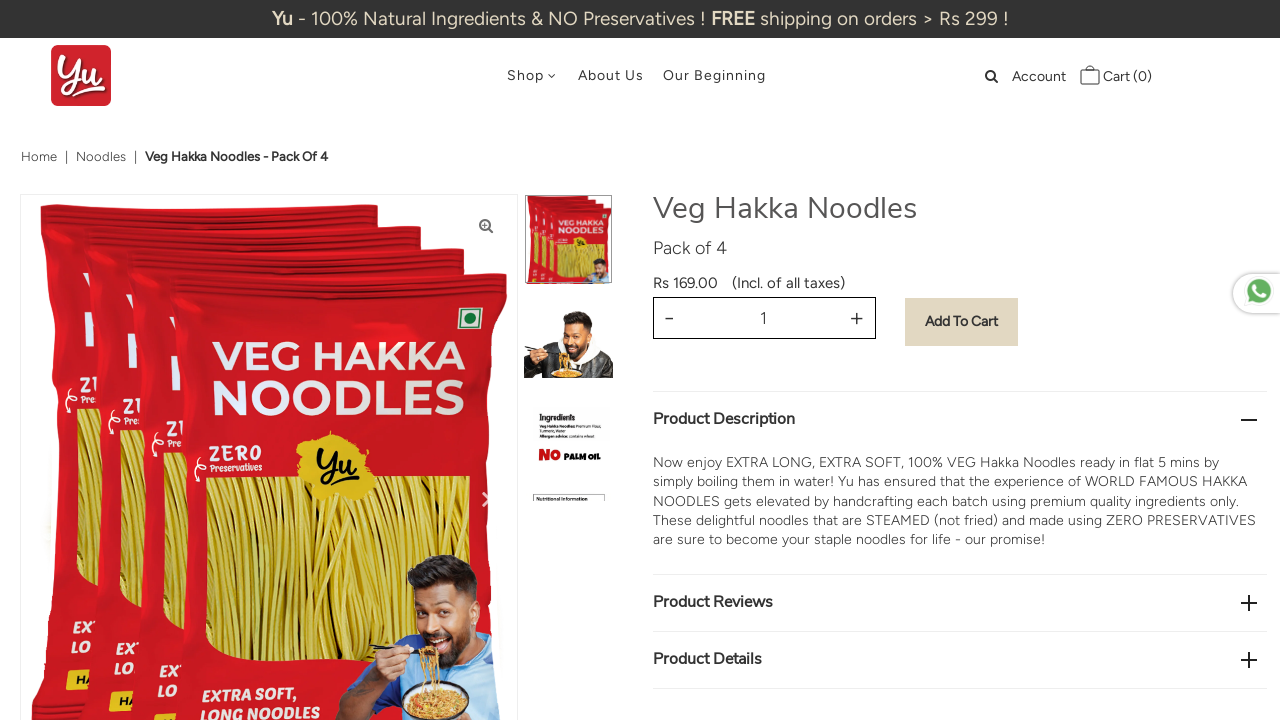

Found 6 product thumbnail images
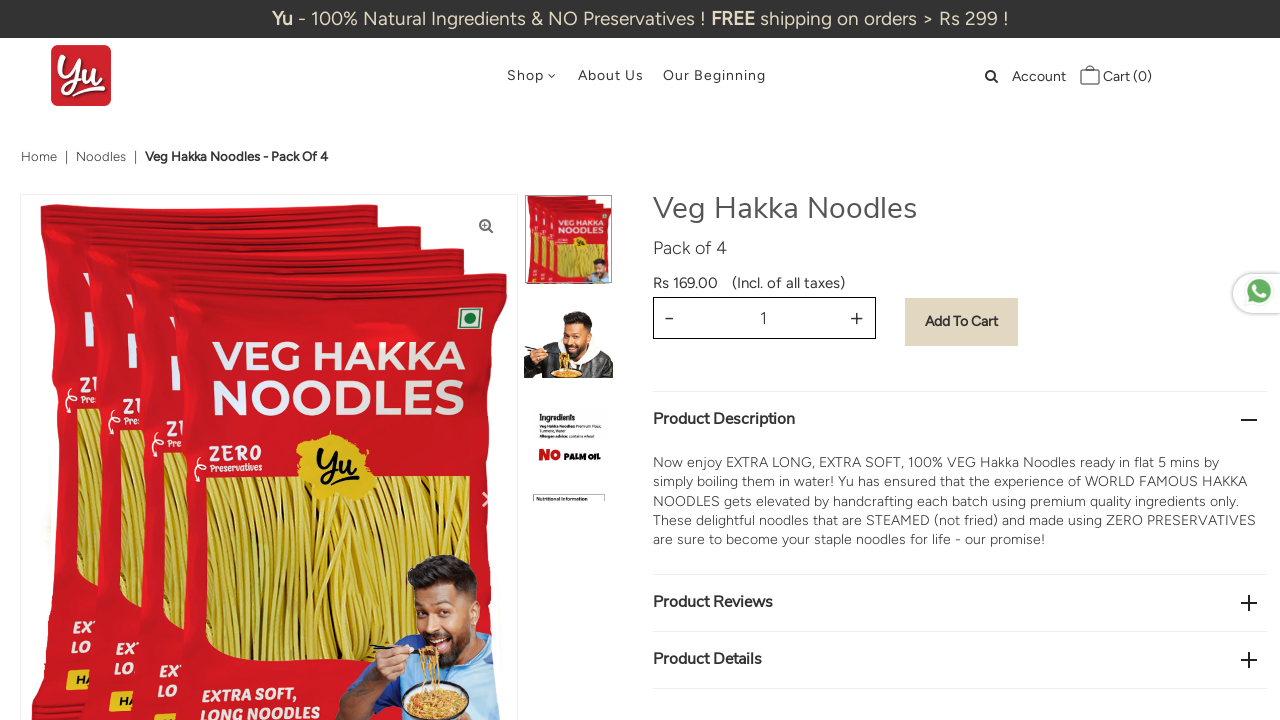

Clicked product thumbnail image 1 in gallery at (569, 249) on (//*[@class='lazyload-fade js-thumb-item-img lazyautosizes lazyloaded'])[1]
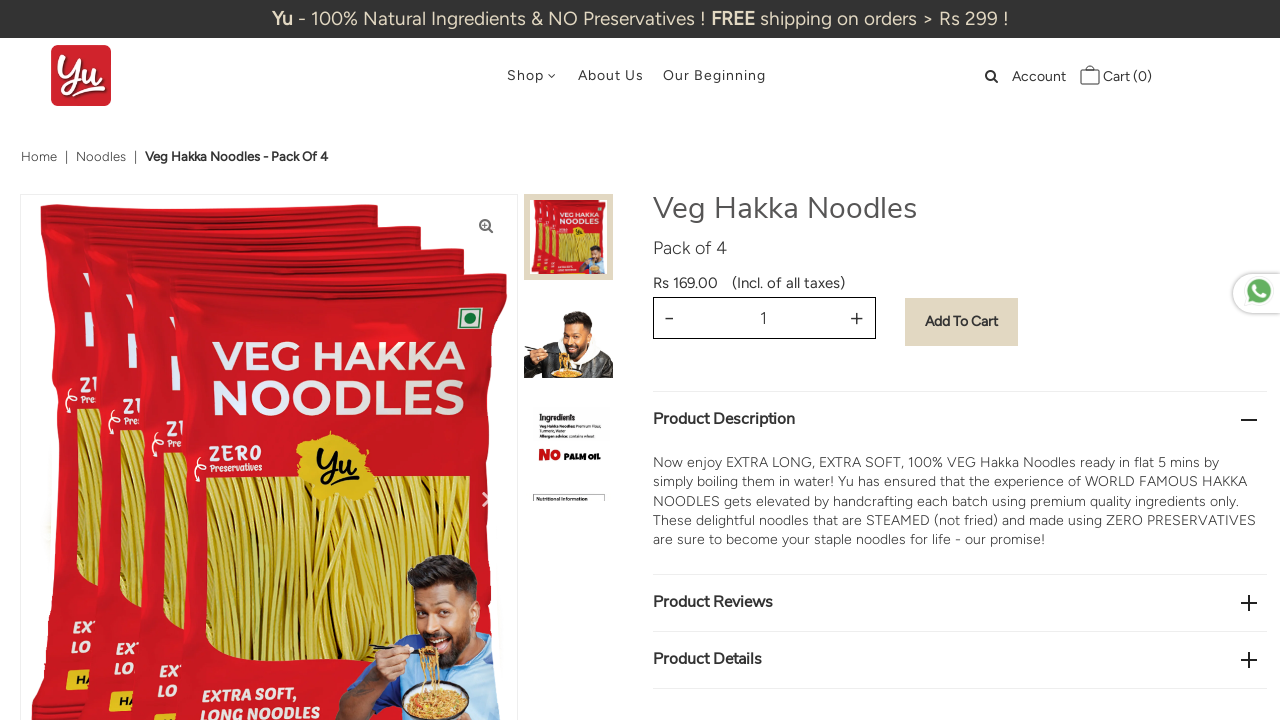

Clicked product thumbnail image 2 in gallery at (569, 343) on (//*[@class='lazyload-fade js-thumb-item-img lazyautosizes lazyloaded'])[2]
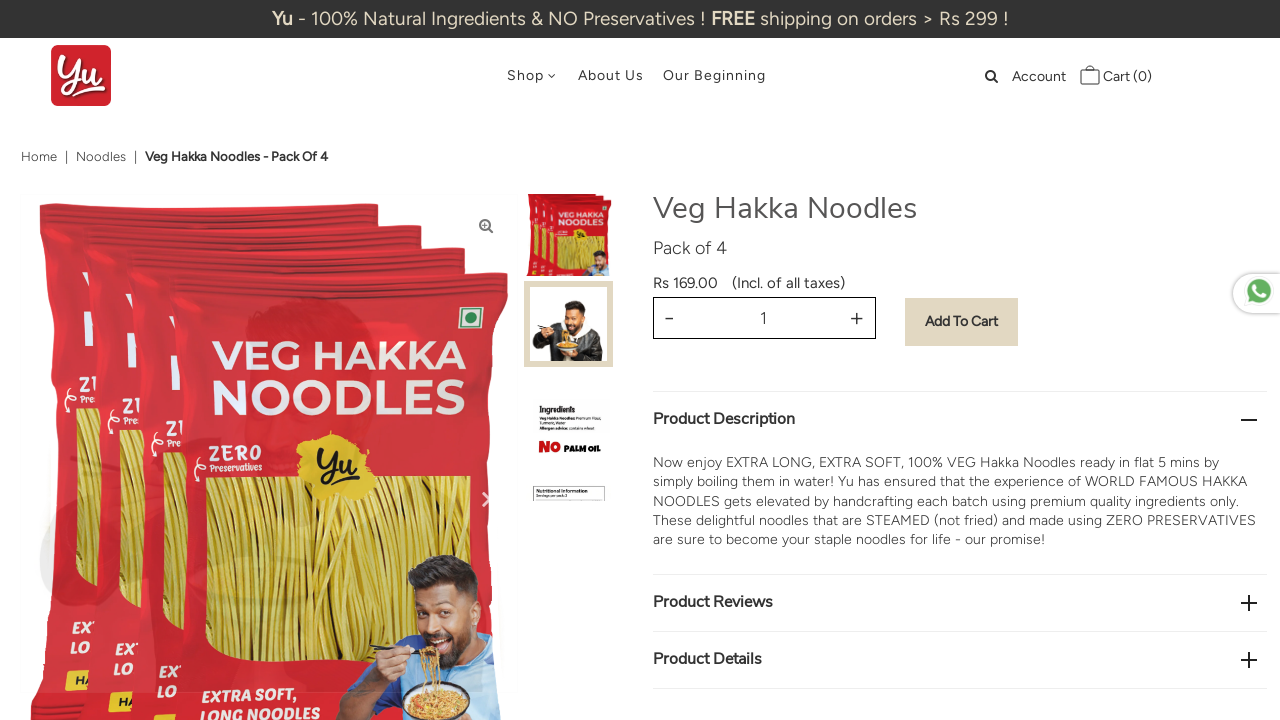

Clicked product thumbnail image 3 in gallery at (569, 364) on (//*[@class='lazyload-fade js-thumb-item-img lazyautosizes lazyloaded'])[3]
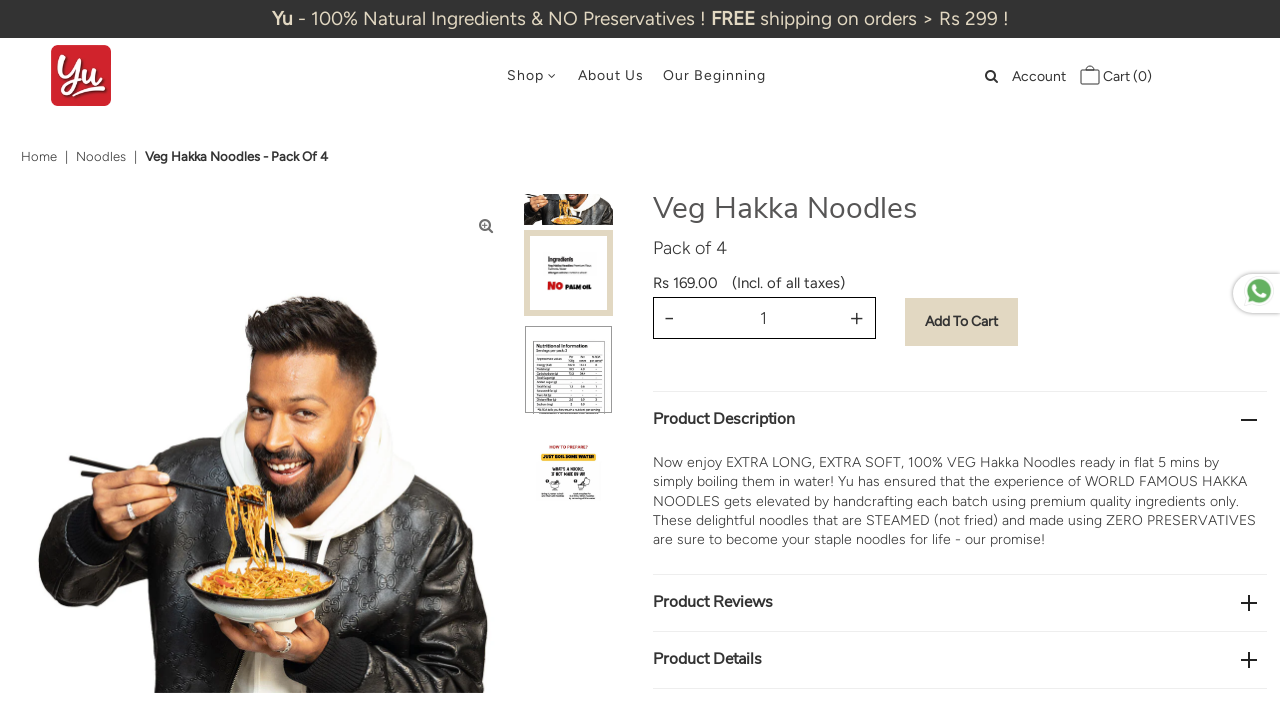

Clicked product thumbnail image 4 in gallery at (569, 363) on (//*[@class='lazyload-fade js-thumb-item-img lazyautosizes lazyloaded'])[4]
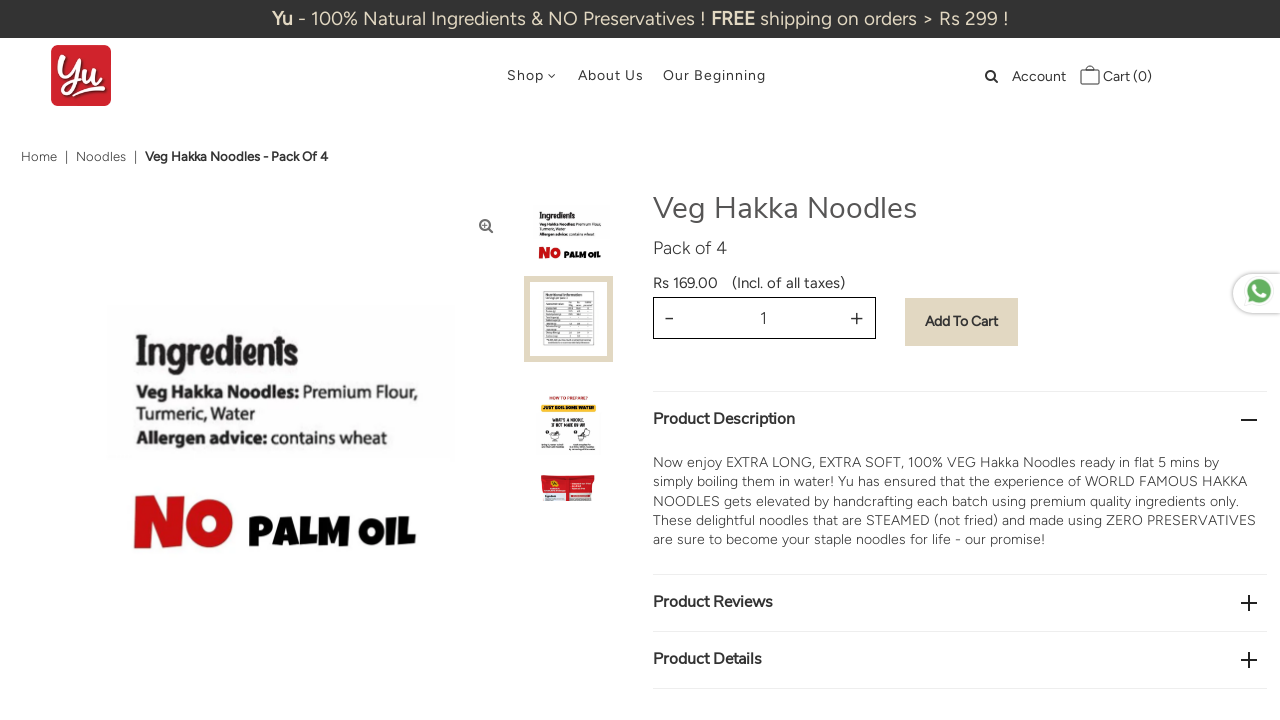

Clicked product thumbnail image 5 in gallery at (569, 366) on (//*[@class='lazyload-fade js-thumb-item-img lazyautosizes lazyloaded'])[5]
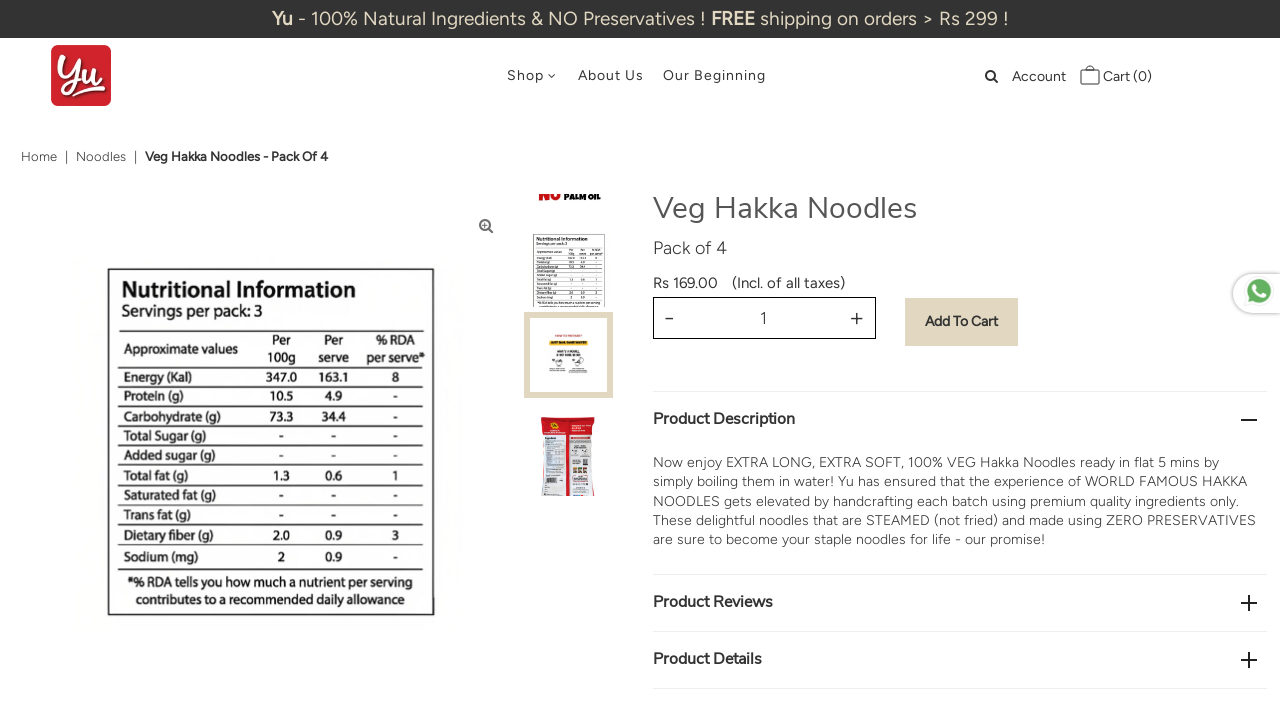

Clicked product thumbnail image 6 in gallery at (569, 461) on (//*[@class='lazyload-fade js-thumb-item-img lazyautosizes lazyloaded'])[6]
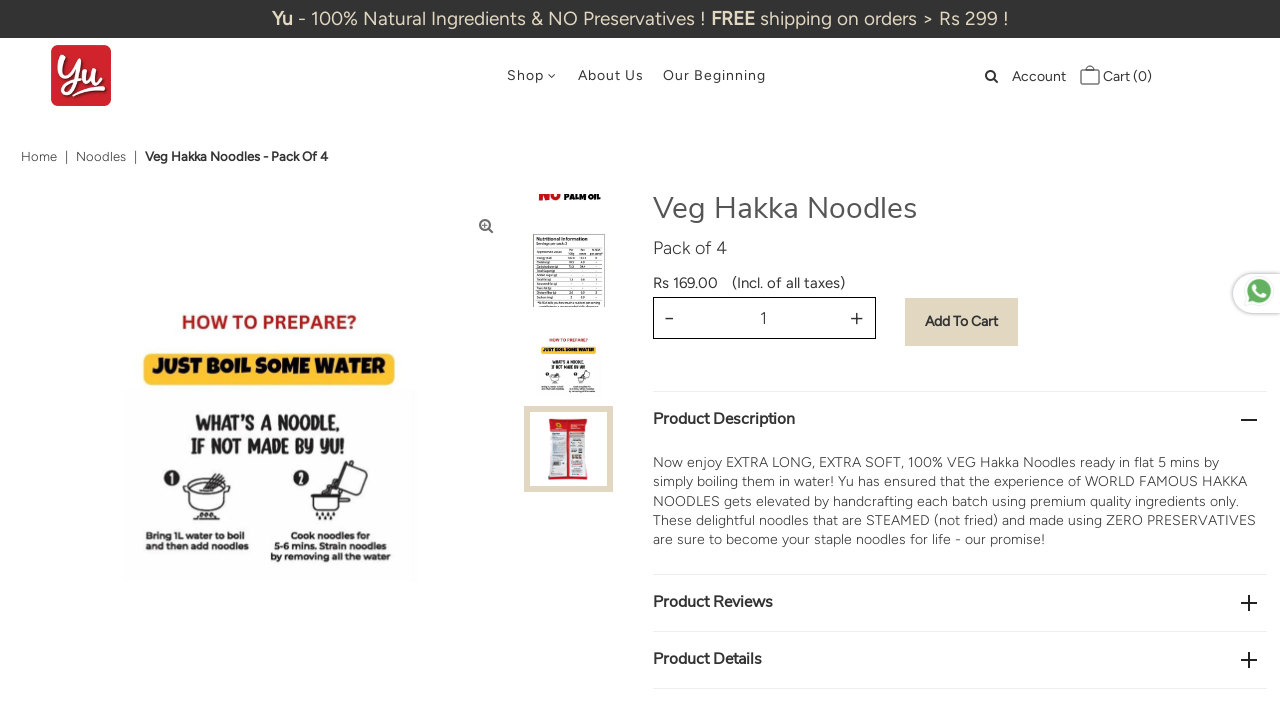

Clicked zoom button to open image zoom view at (486, 226) on (//*[@class='zoom_btn'])[6]
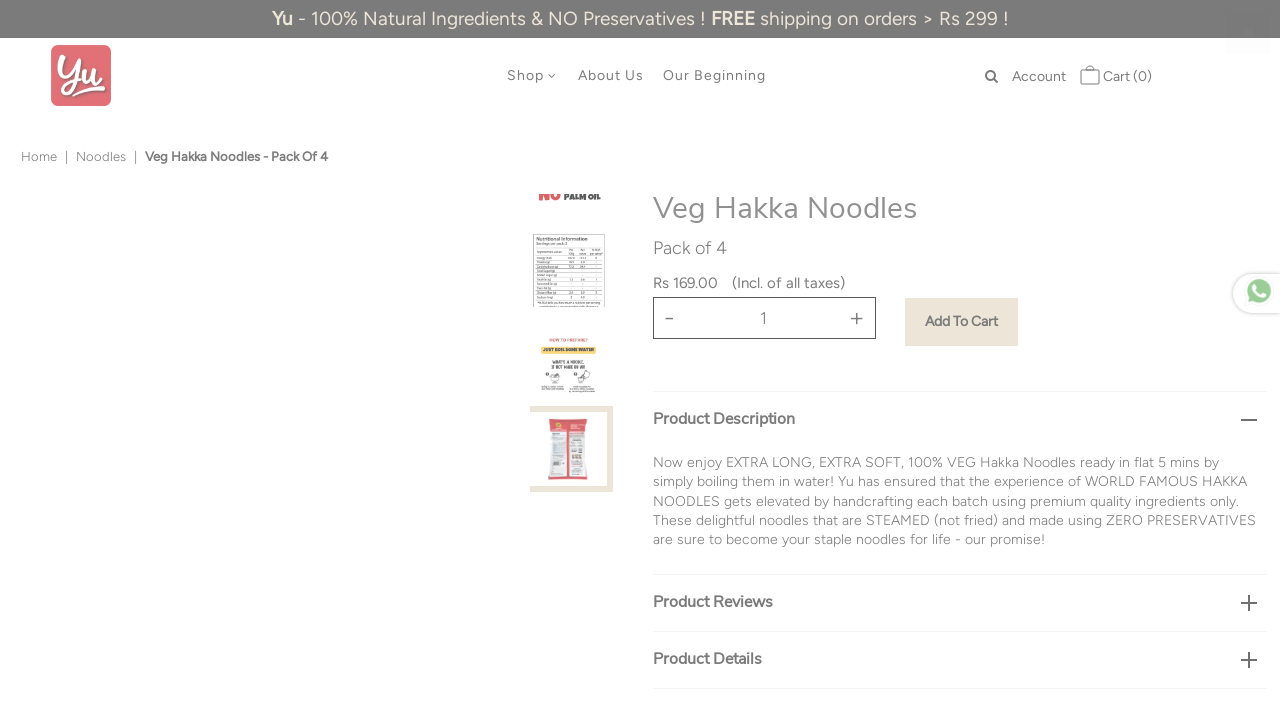

Clicked left arrow to navigate to previous image in zoom gallery at (1152, 32) on (//*[@class='pswp__button pswp__button--arrow--left'])[1]
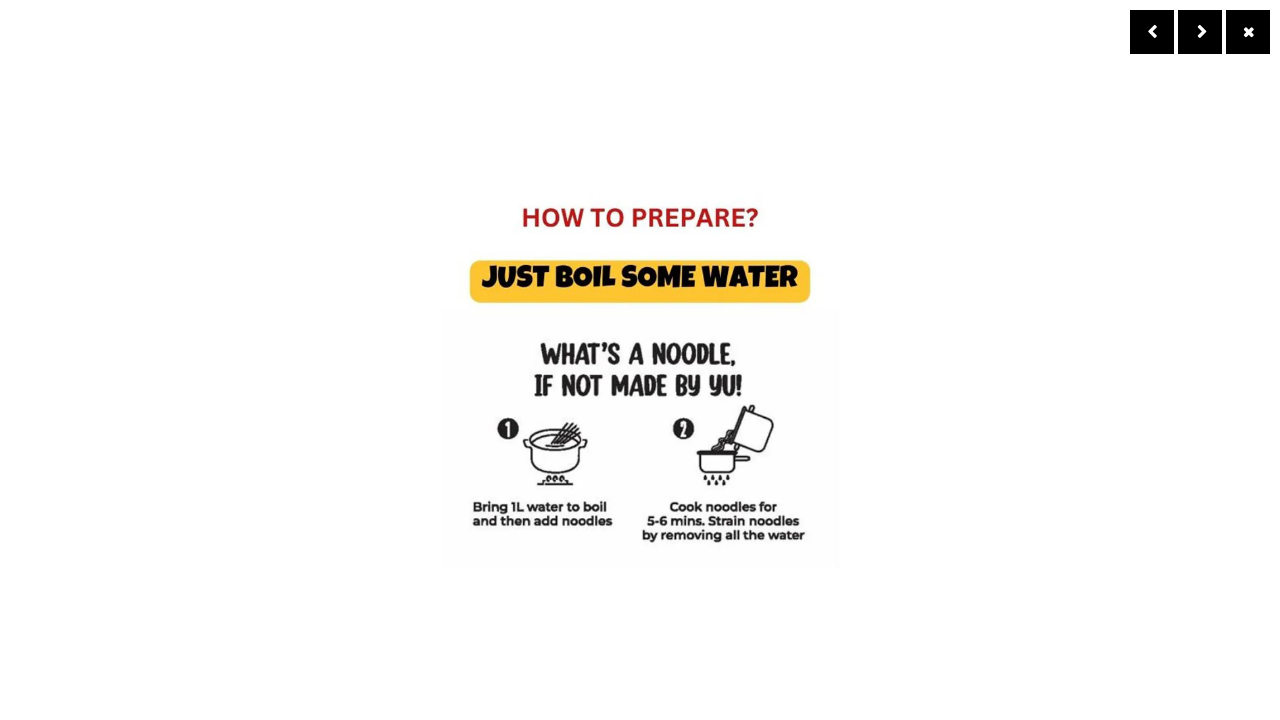

Clicked right arrow to navigate to next image in zoom gallery at (1200, 32) on (//*[@class='pswp__button pswp__button--arrow--right'])[1]
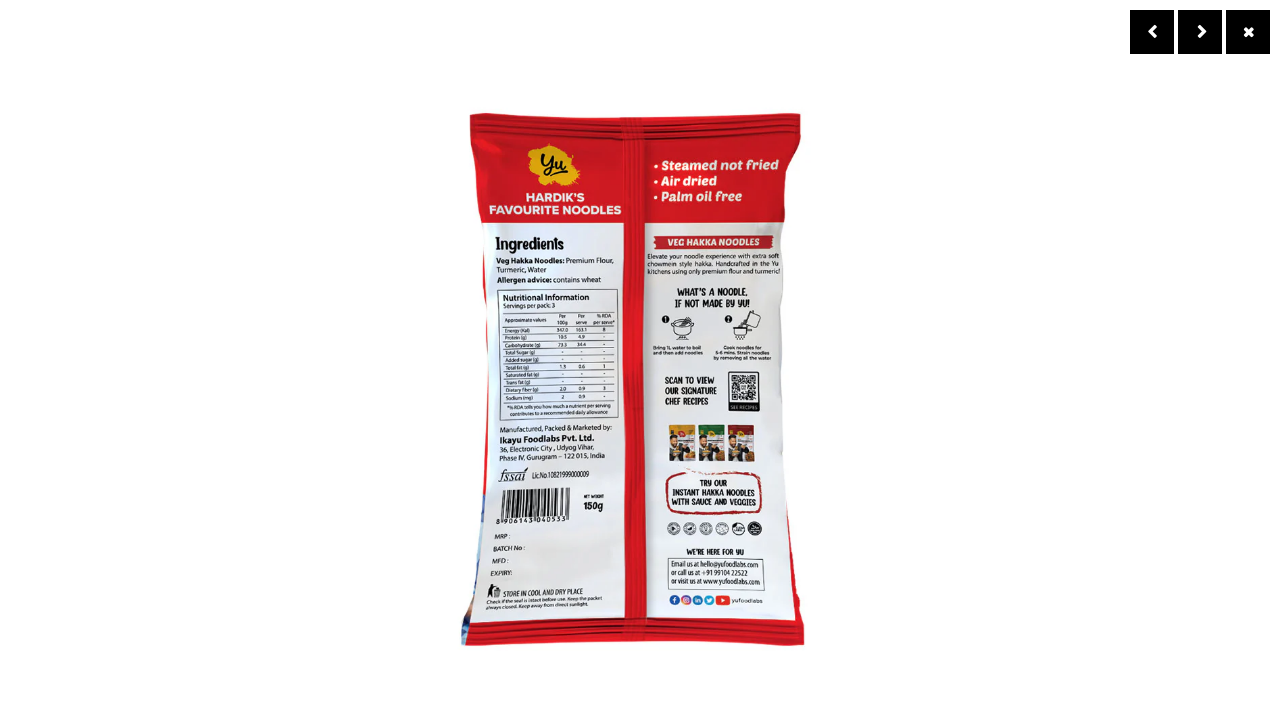

Clicked close button to exit image zoom view at (1248, 32) on (//*[@class='pswp__button pswp__button--close'])[1]
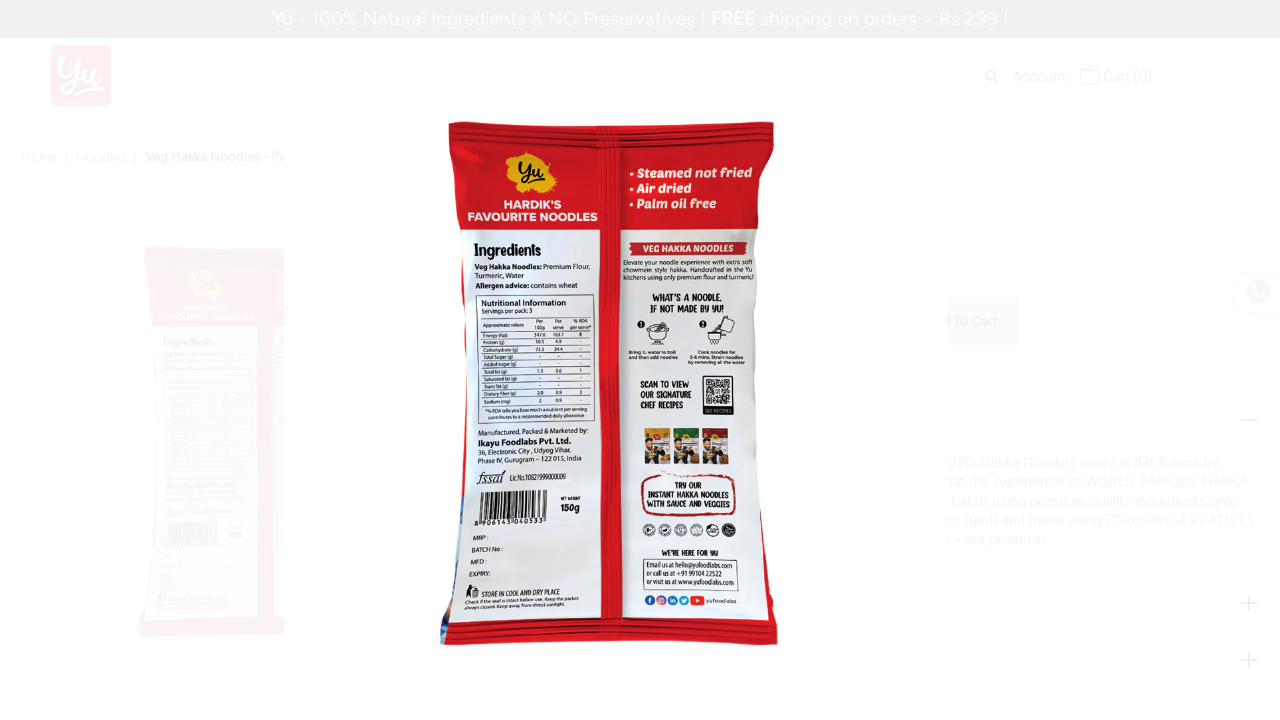

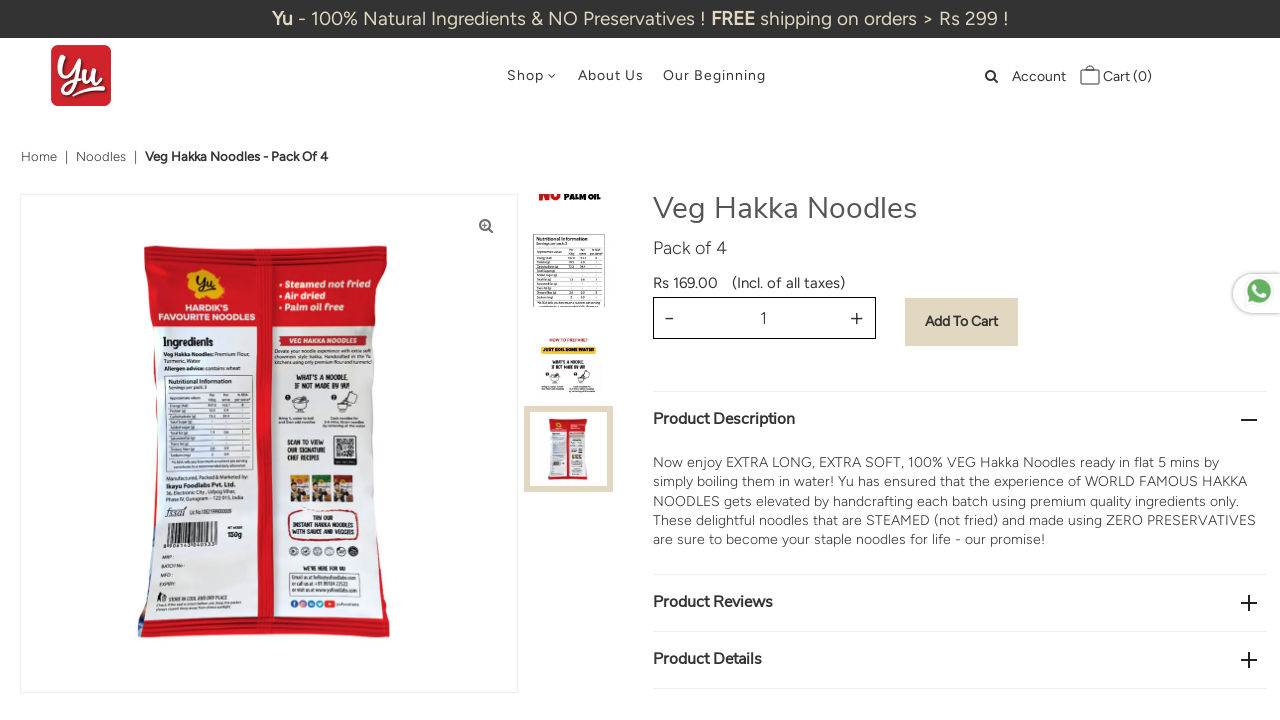